Searches for student loan support information on the Korean government data portal and clicks on the first search result

Starting URL: https://www.data.go.kr/index.do

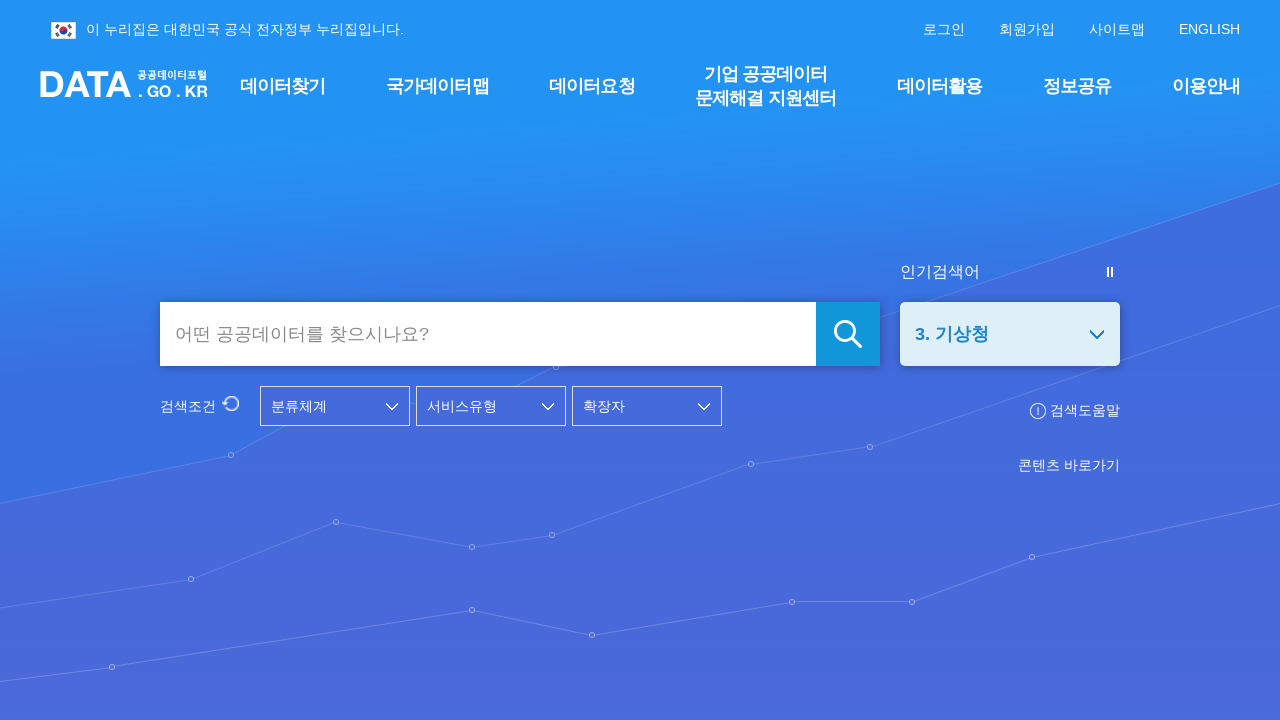

Filled search field with student loan support information query '학자금지원정보' on .input-text
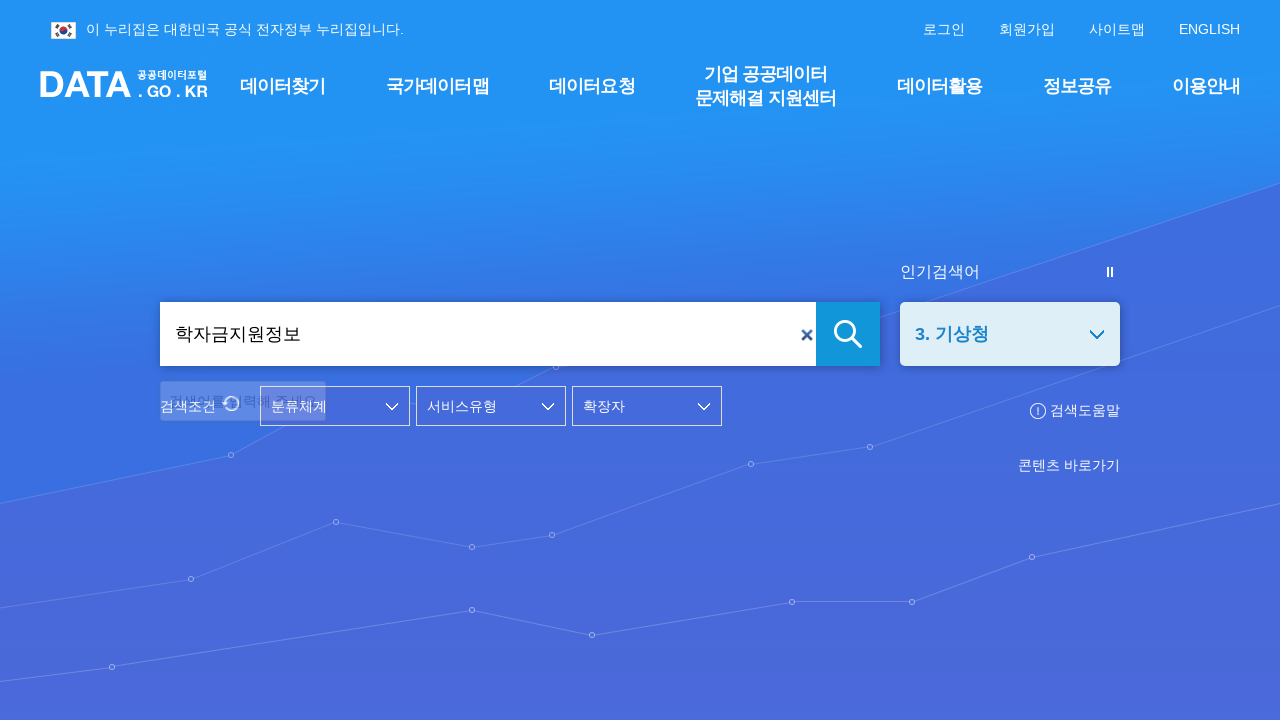

Pressed Enter to submit search query on .input-text
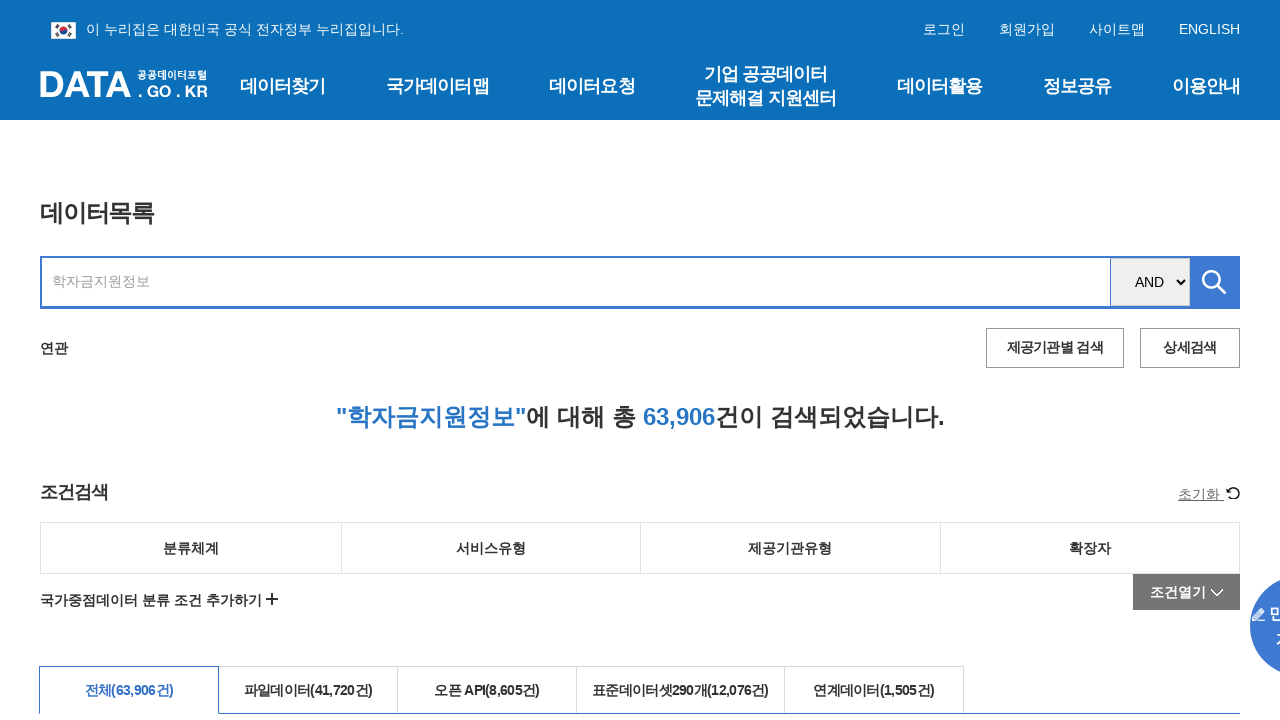

Search results loaded
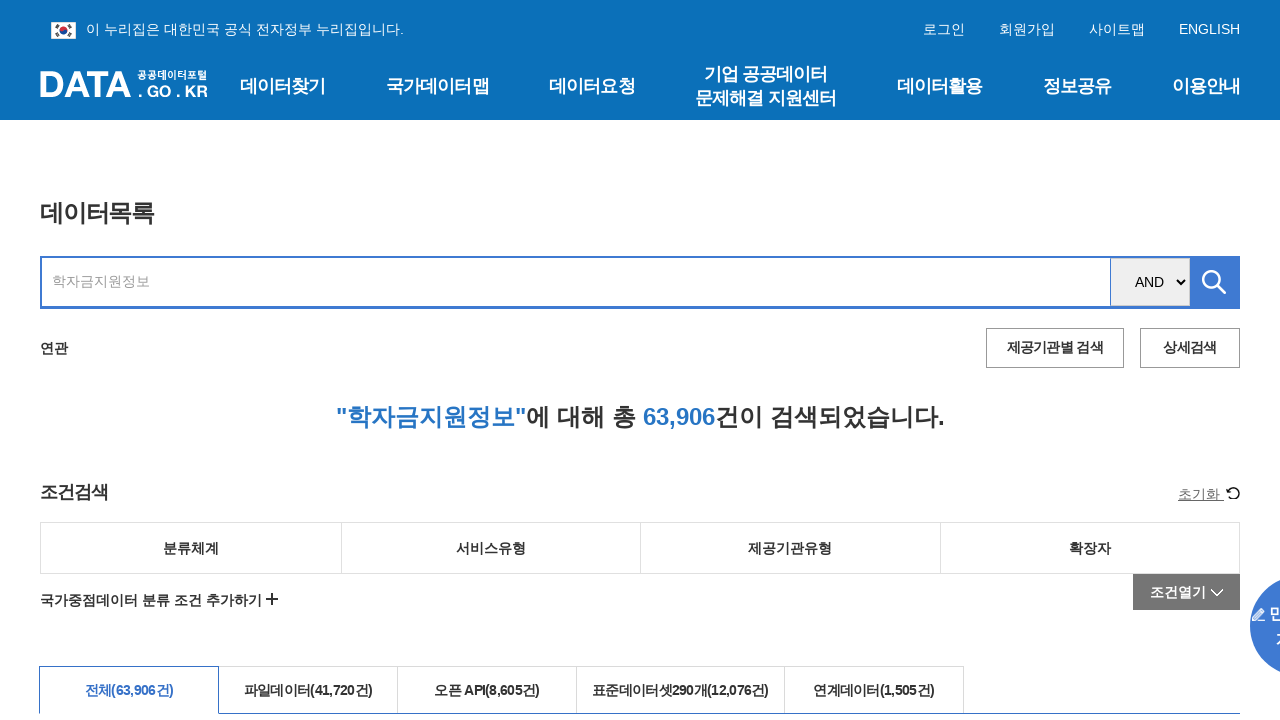

Clicked on the first search result link at (1177, 361) on .result-list ul > li > div.bottom-area > a
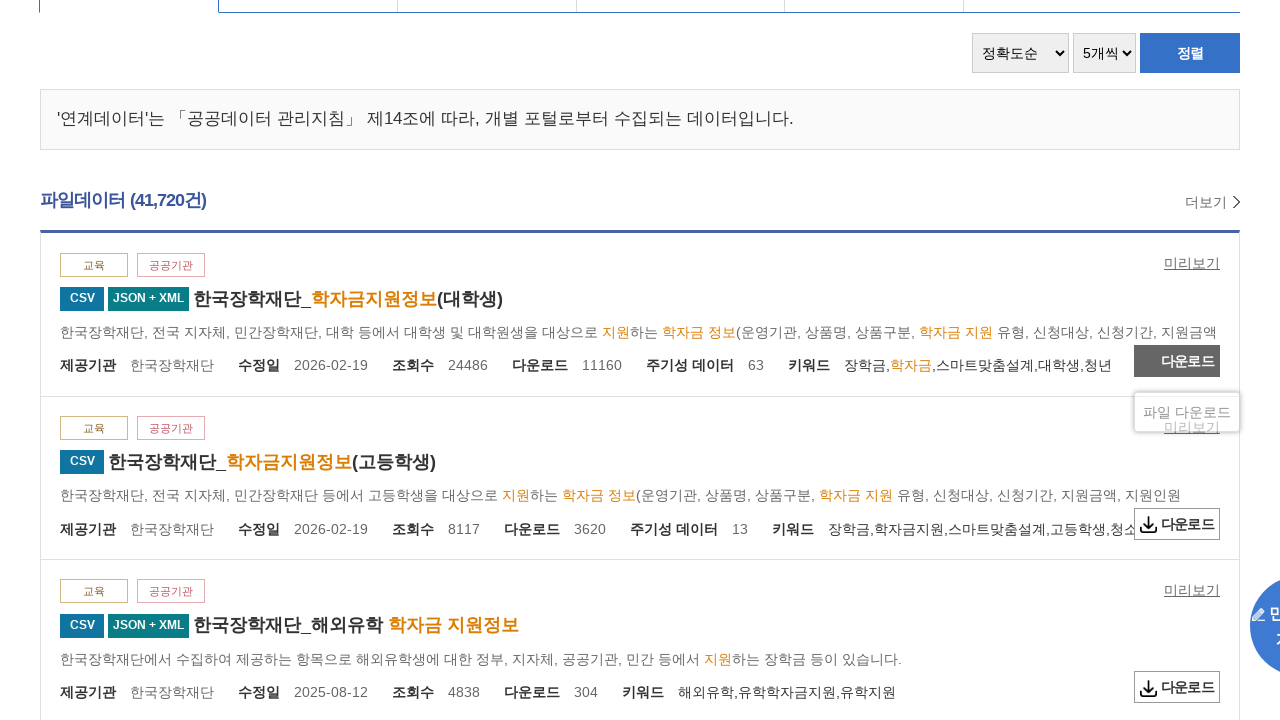

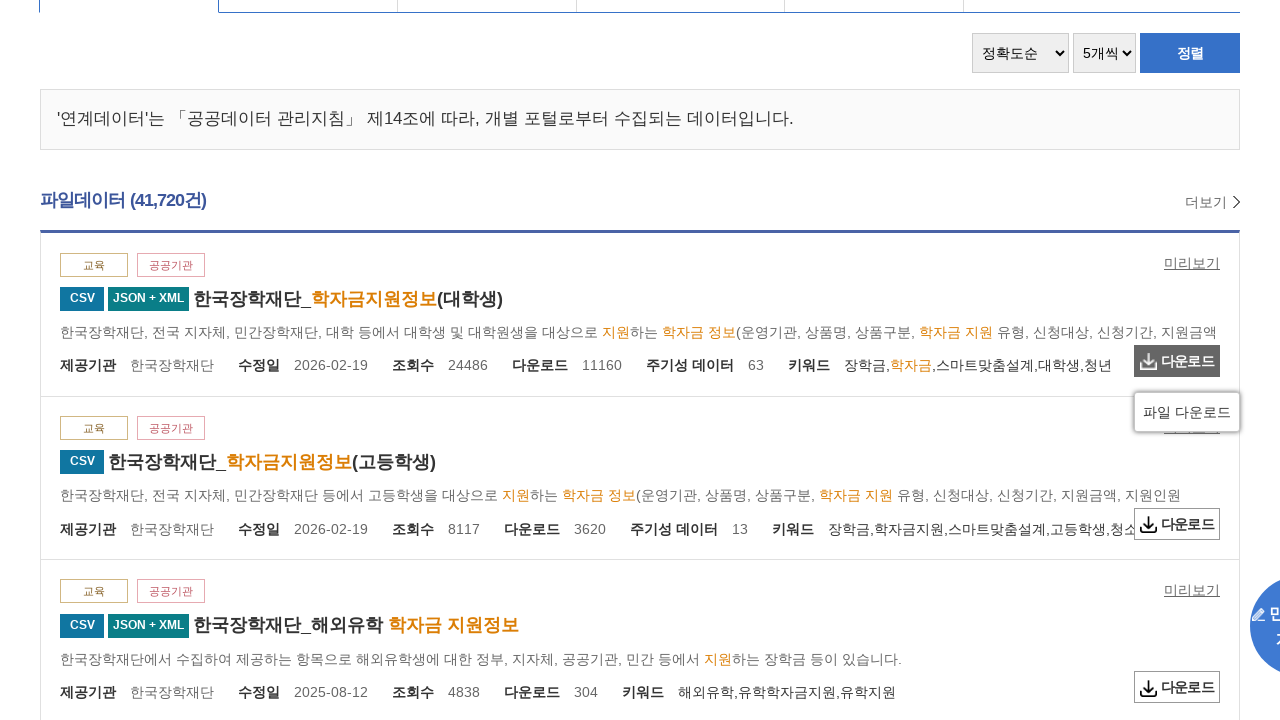